Navigates to SEC EDGAR search results, clicks on interactive data button, and selects a specific report from the available financial reports

Starting URL: https://www.sec.gov/cgi-bin/browse-edgar?CIK=0000320193&type=10-K&dateb=&owner=include&count=40

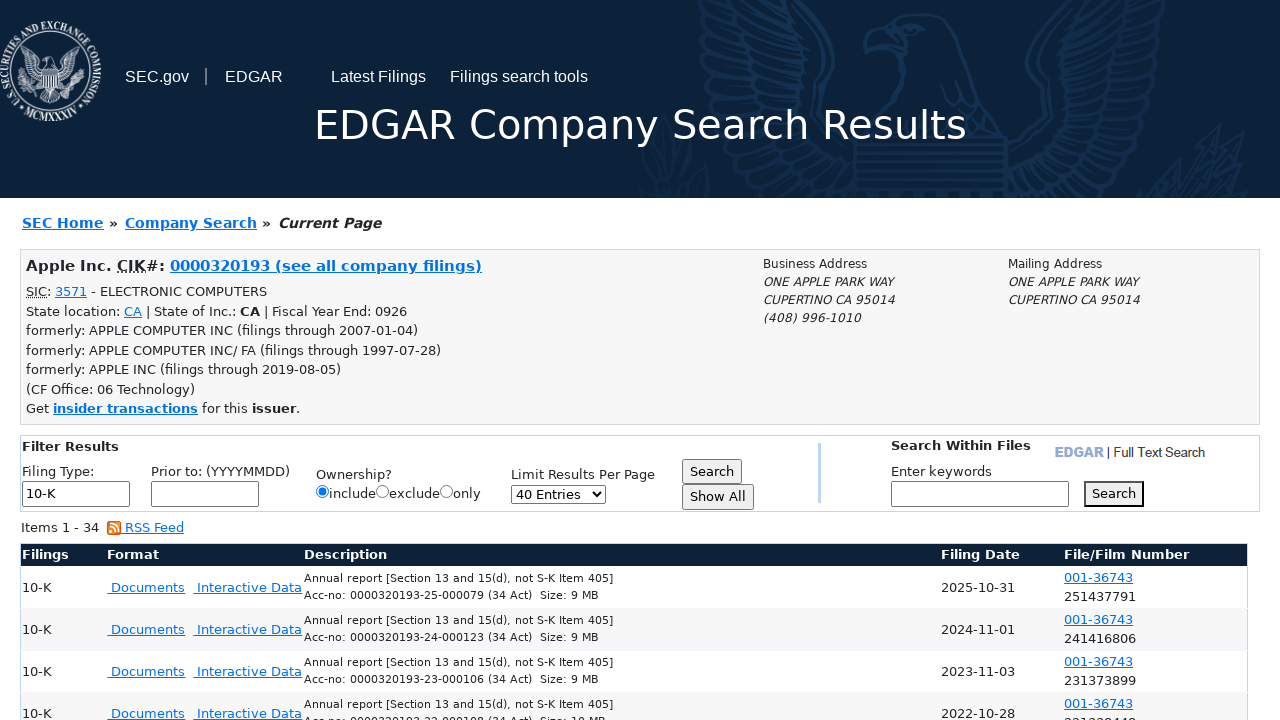

Waited for EDGAR Search Results page DOM to load
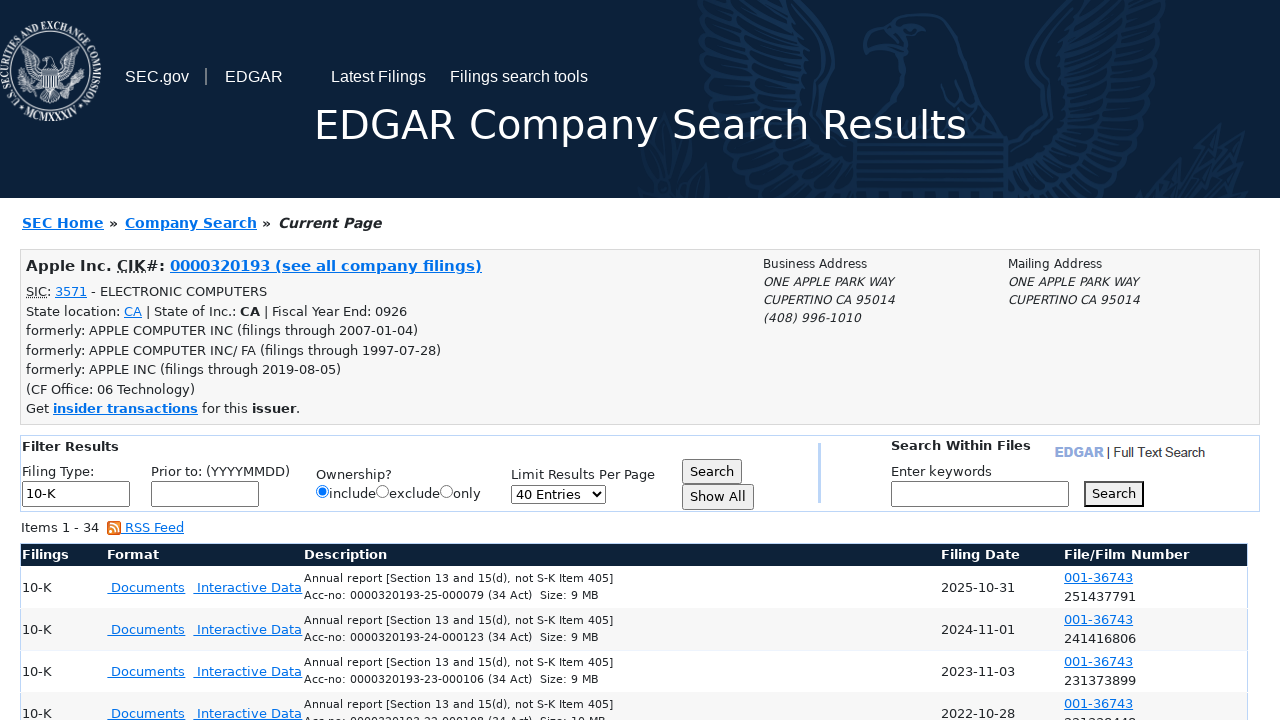

Confirmed EDGAR Search Results page title loaded
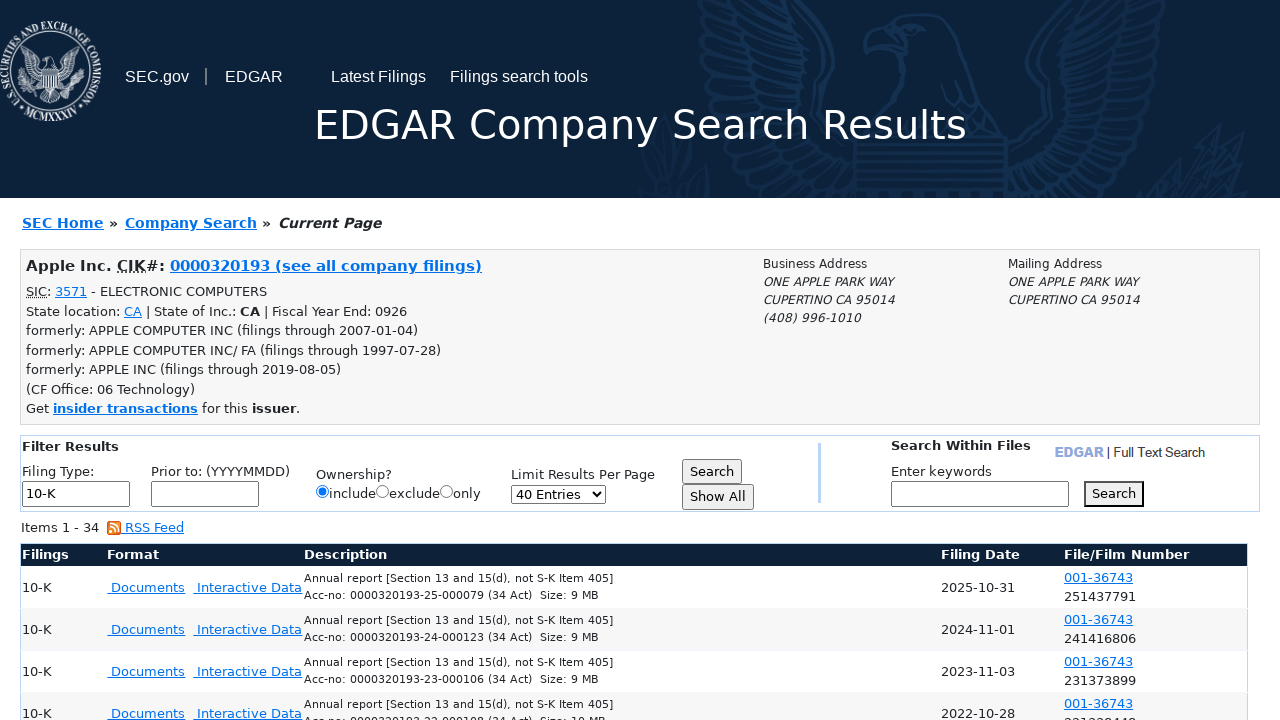

Clicked Interactive Data button at (248, 587) on #interactiveDataBtn
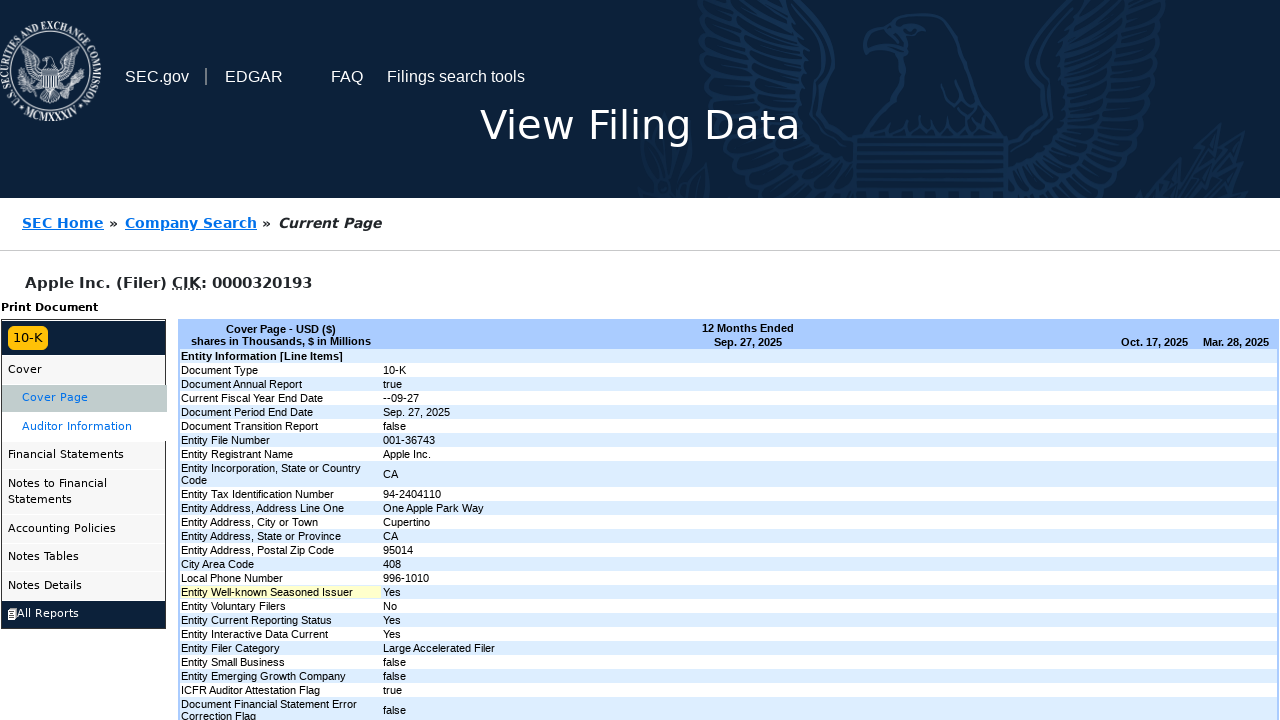

Confirmed View Filing Data page title loaded
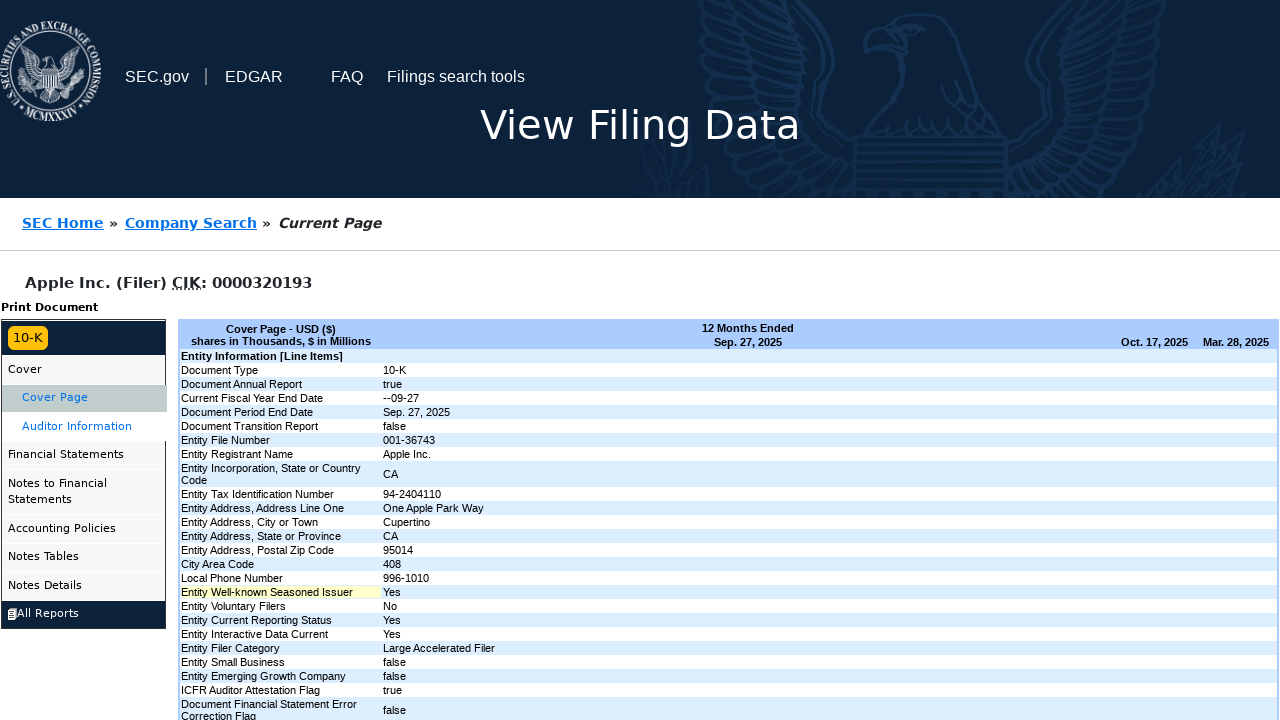

Located 71 available report viewer buttons
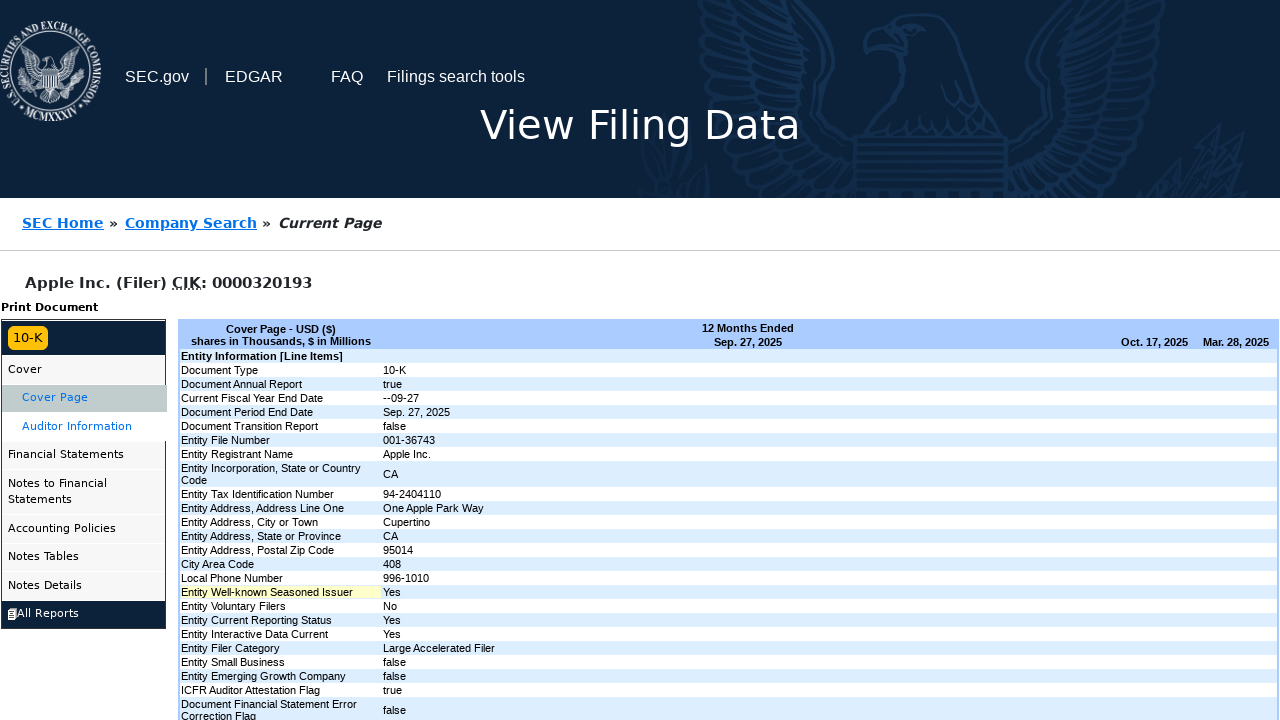

Clicked first available report viewer button at (50, 308) on .xbrlviewer >> nth=0
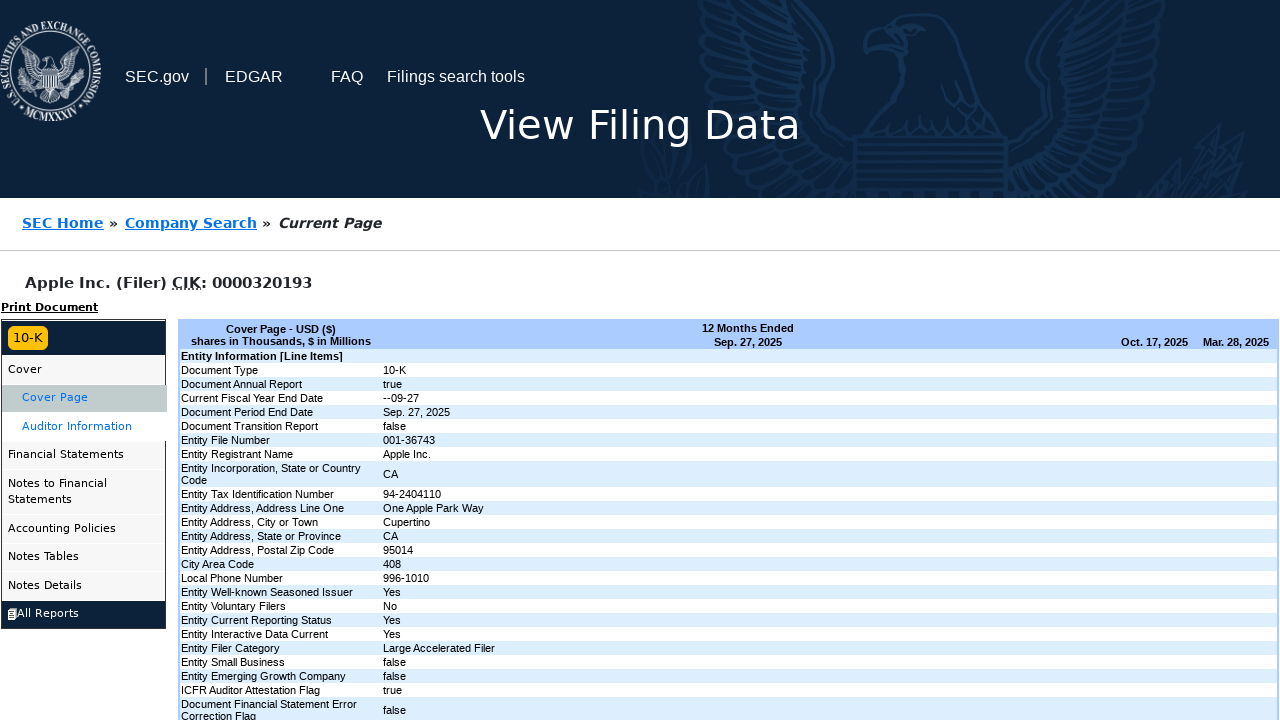

Financial report loaded and report div element appeared
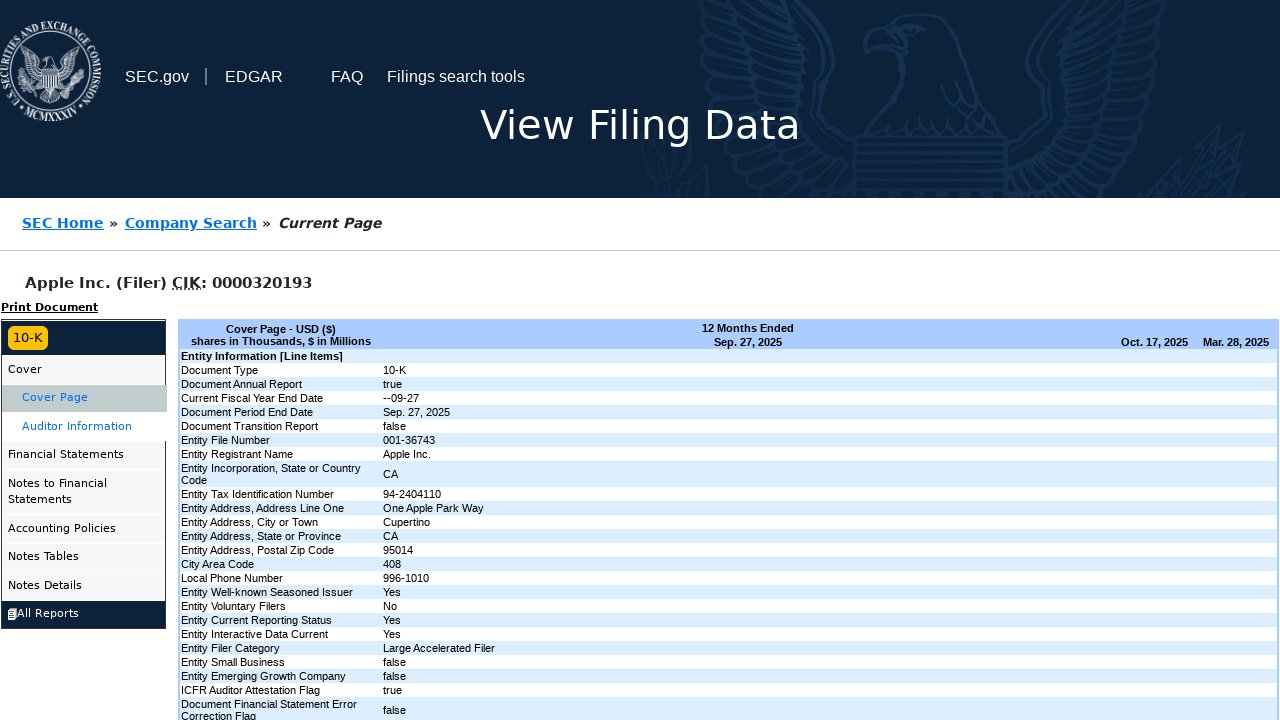

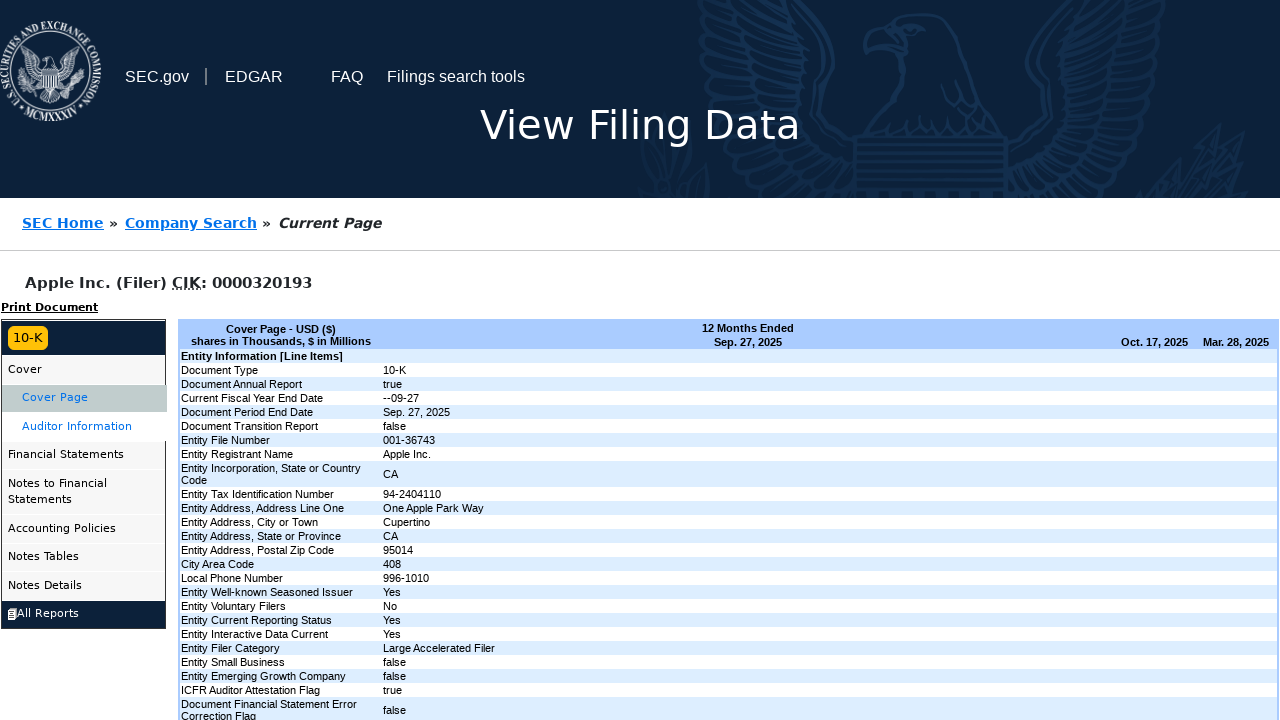